Tests window handling functionality by navigating to a page with multiple windows, opening a new window, switching between parent and child windows, and verifying content in each window

Starting URL: https://the-internet.herokuapp.com/

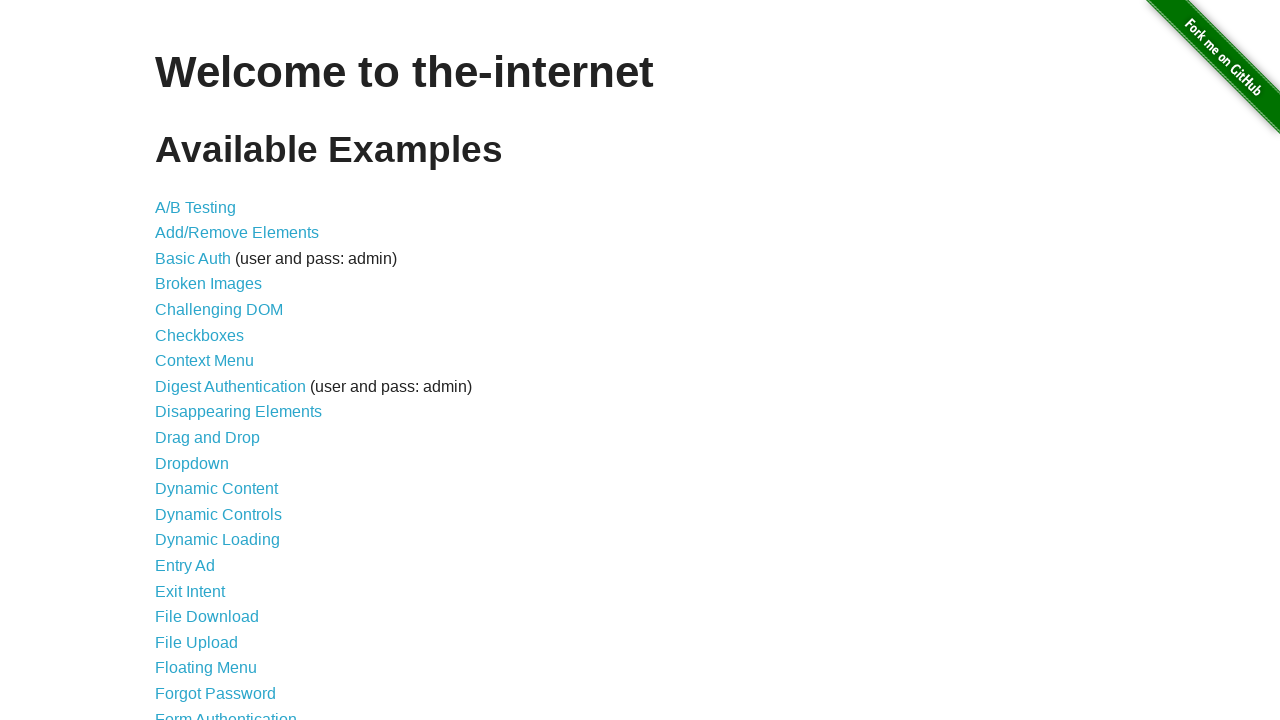

Clicked on Multiple Windows link at (218, 369) on text=Multiple Windows
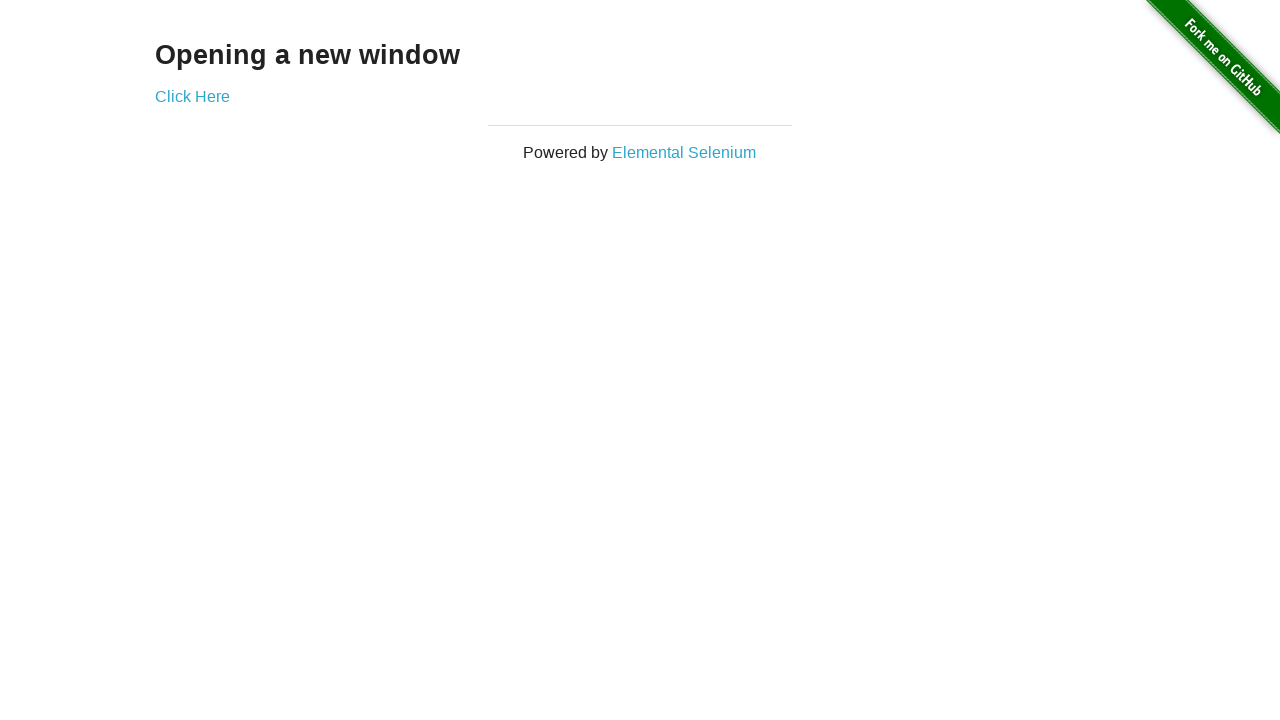

Clicked 'Click Here' button to open new window at (192, 96) on text=Click Here
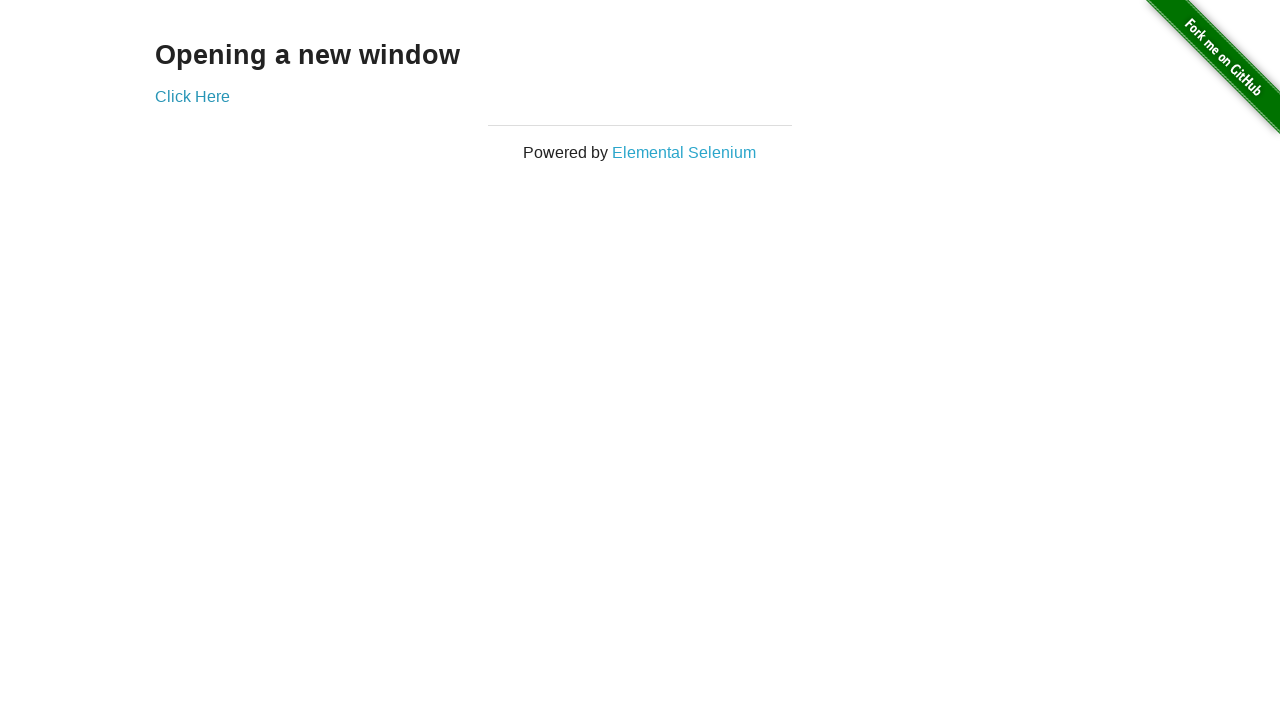

New window opened and captured
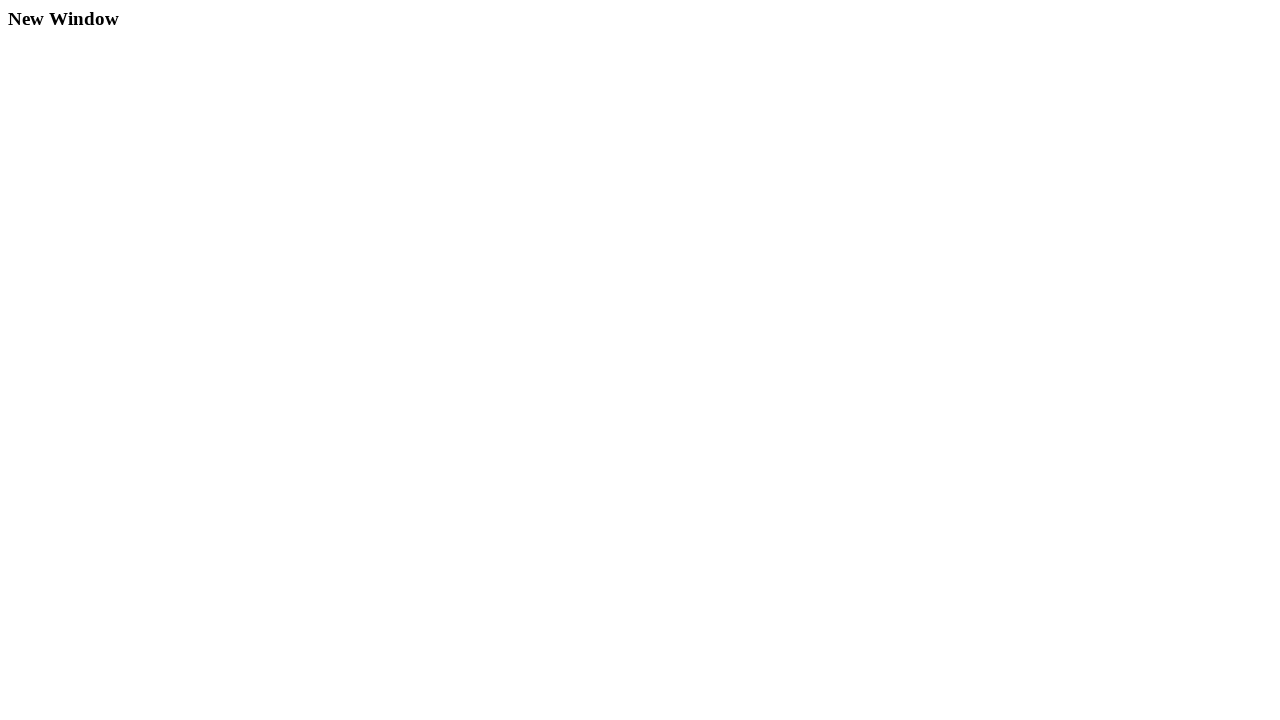

Retrieved text from child window: 
  New Window

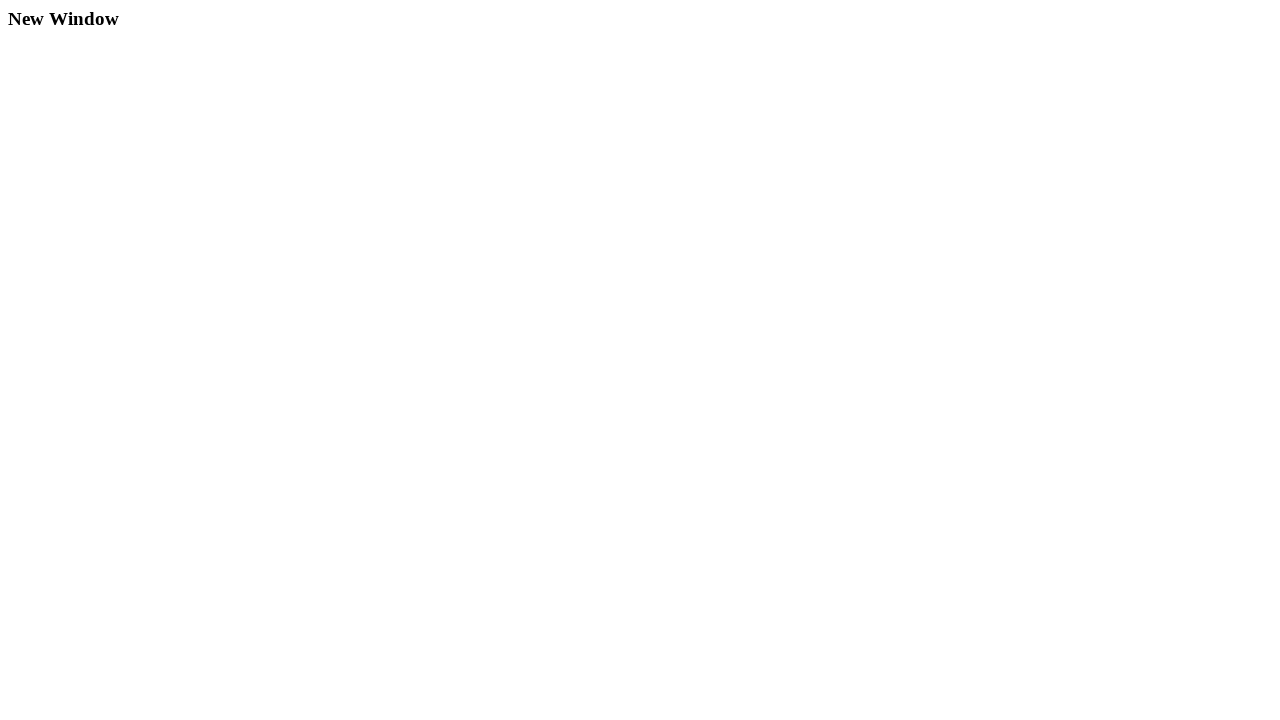

Retrieved text from parent window: Opening a new window
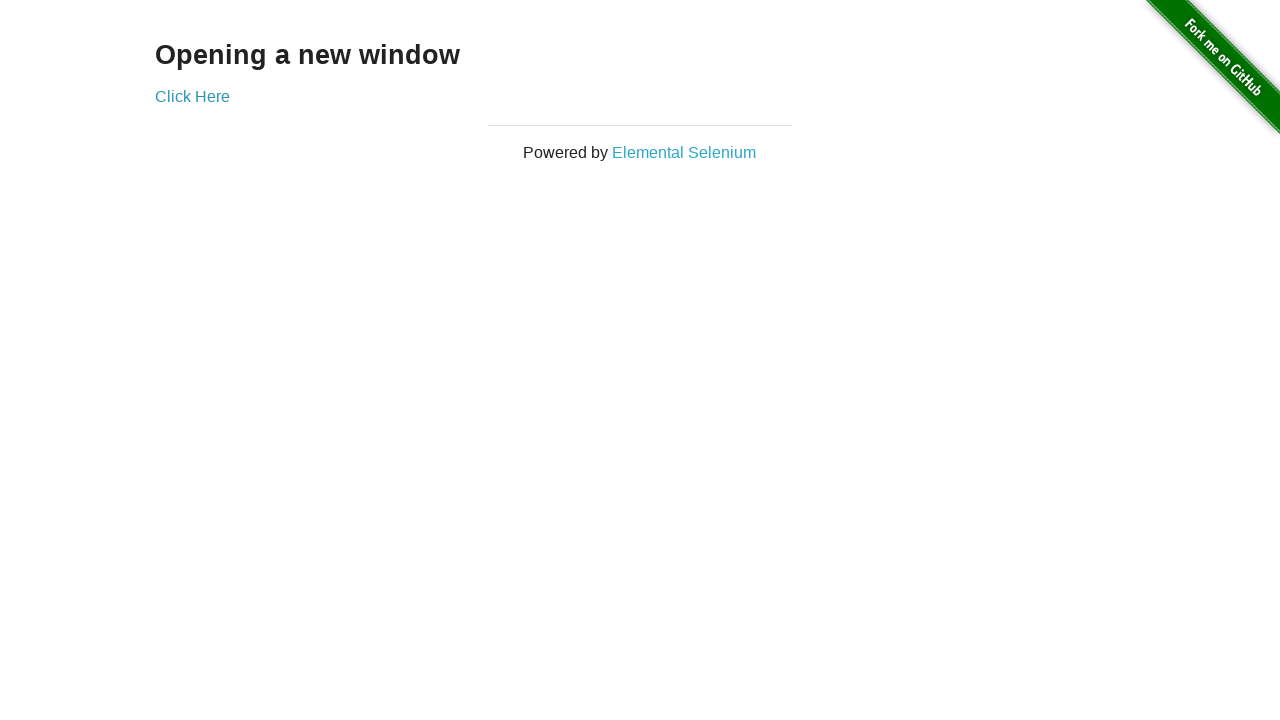

Closed the child window
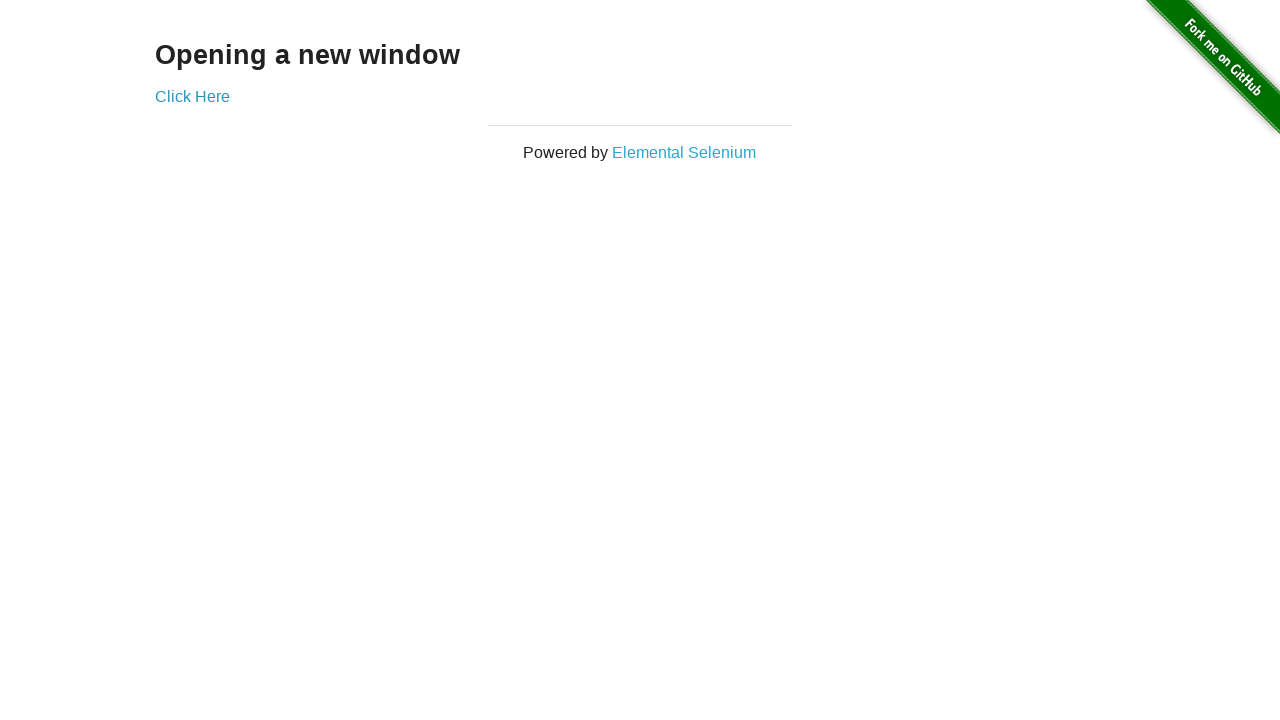

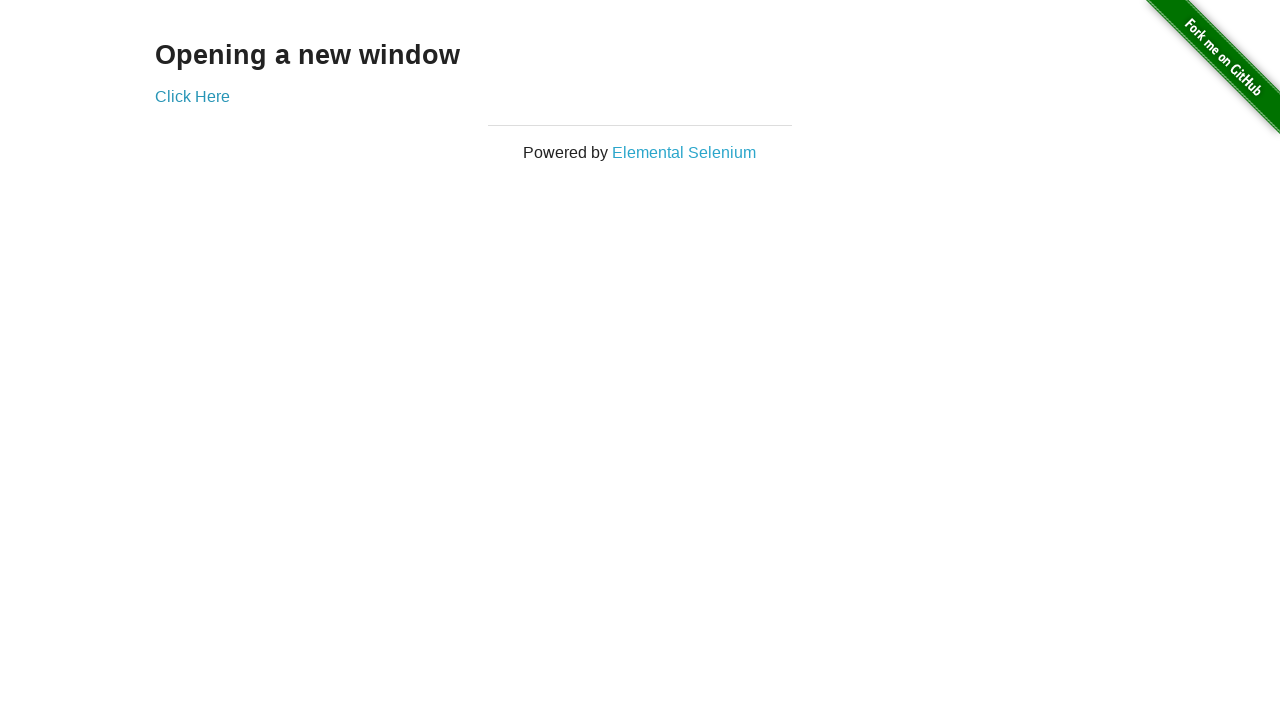